Tests that a todo item is removed when edited to an empty string

Starting URL: https://demo.playwright.dev/todomvc

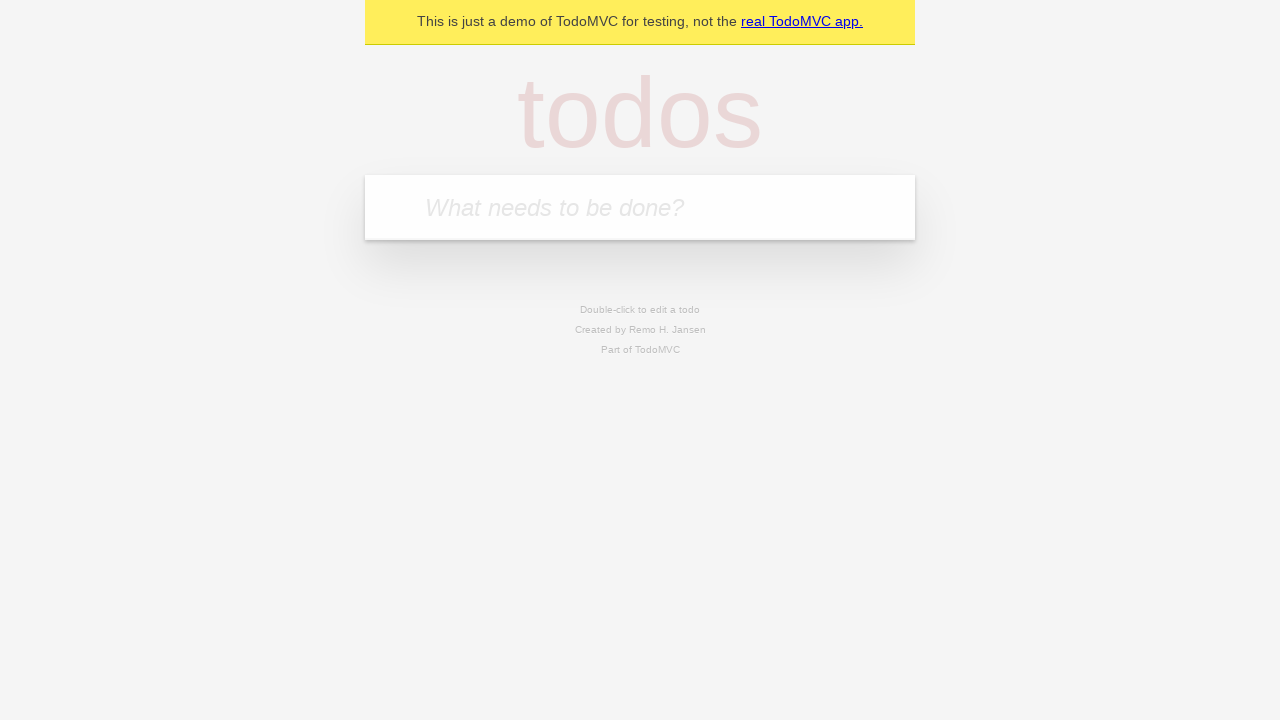

Filled todo input with 'buy some cheese' on internal:attr=[placeholder="What needs to be done?"i]
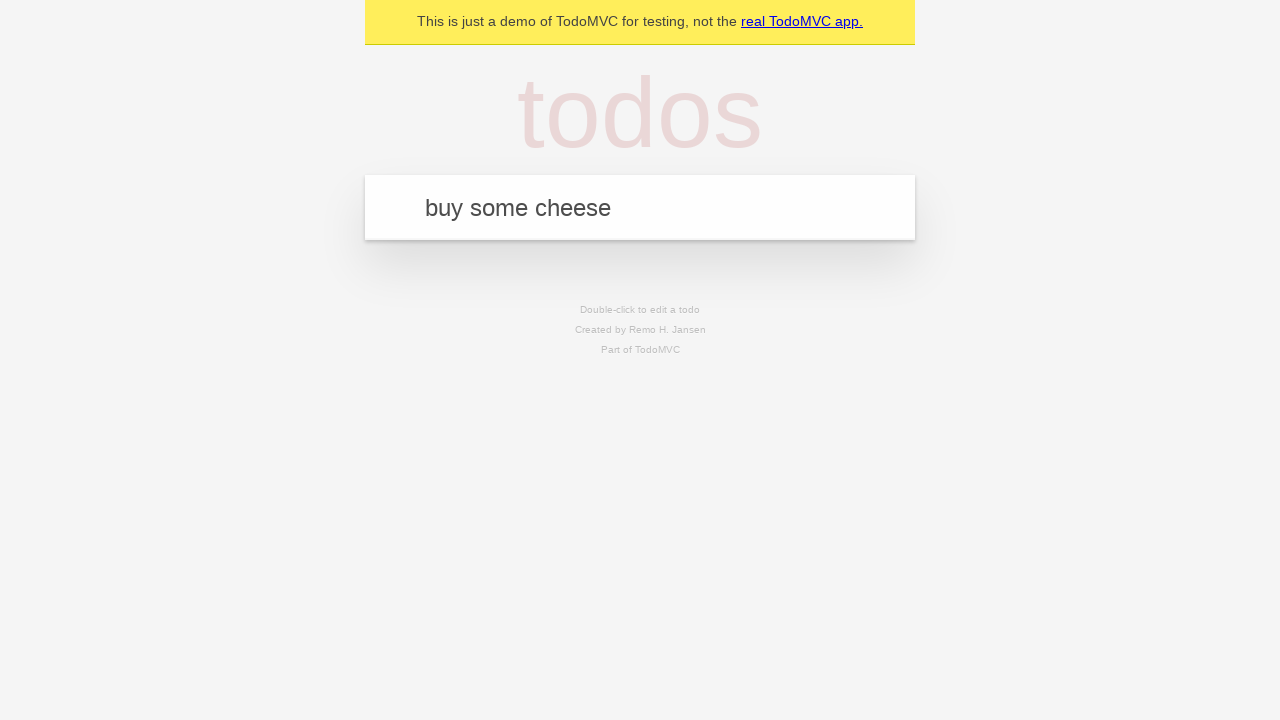

Pressed Enter to add first todo on internal:attr=[placeholder="What needs to be done?"i]
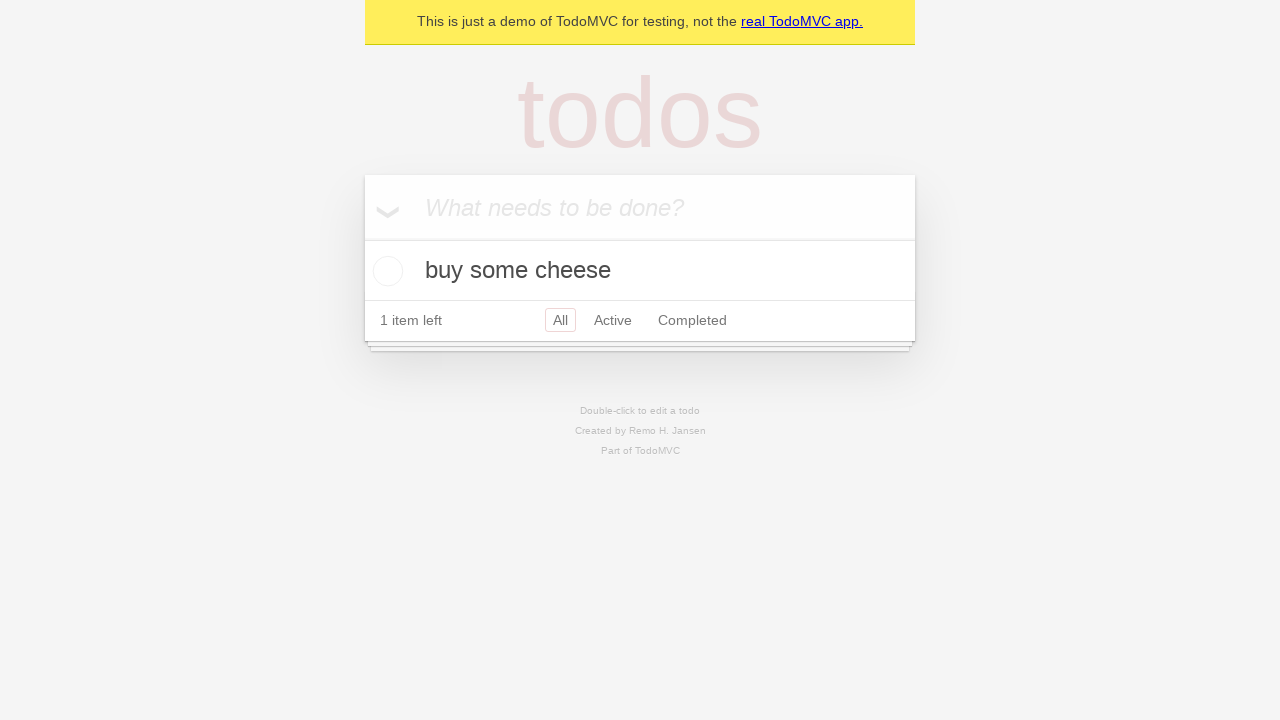

Filled todo input with 'feed the cat' on internal:attr=[placeholder="What needs to be done?"i]
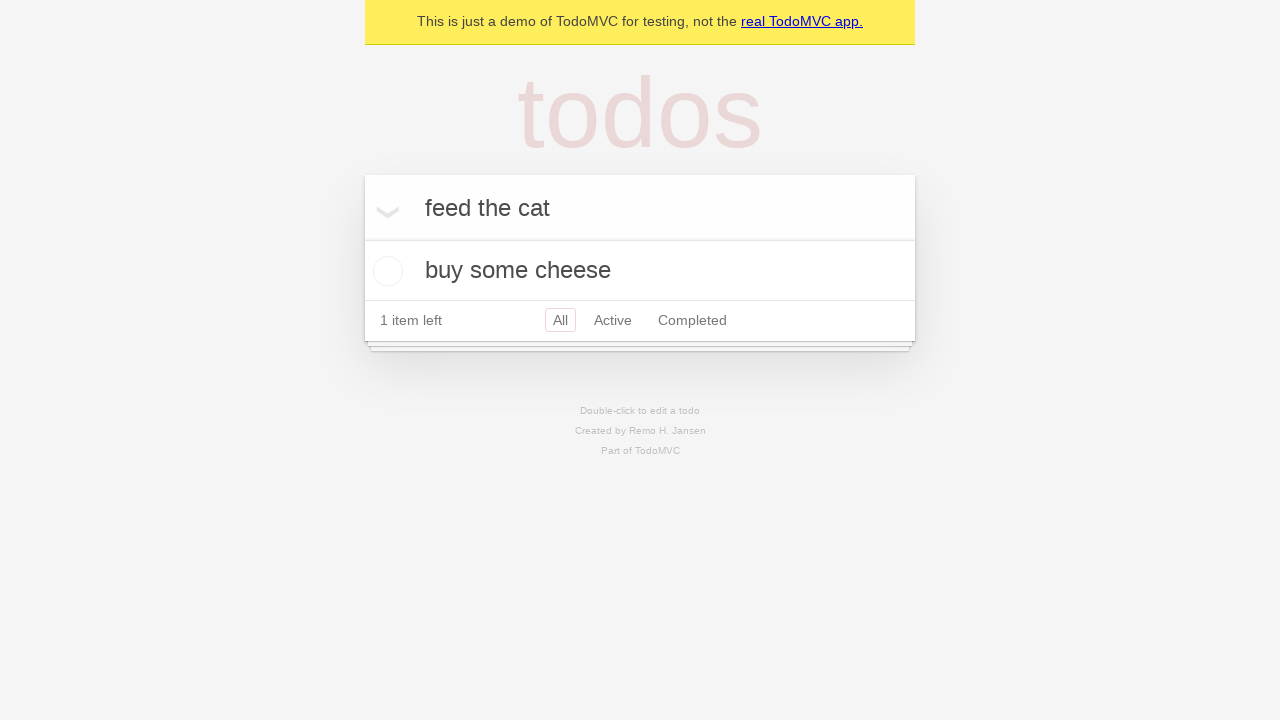

Pressed Enter to add second todo on internal:attr=[placeholder="What needs to be done?"i]
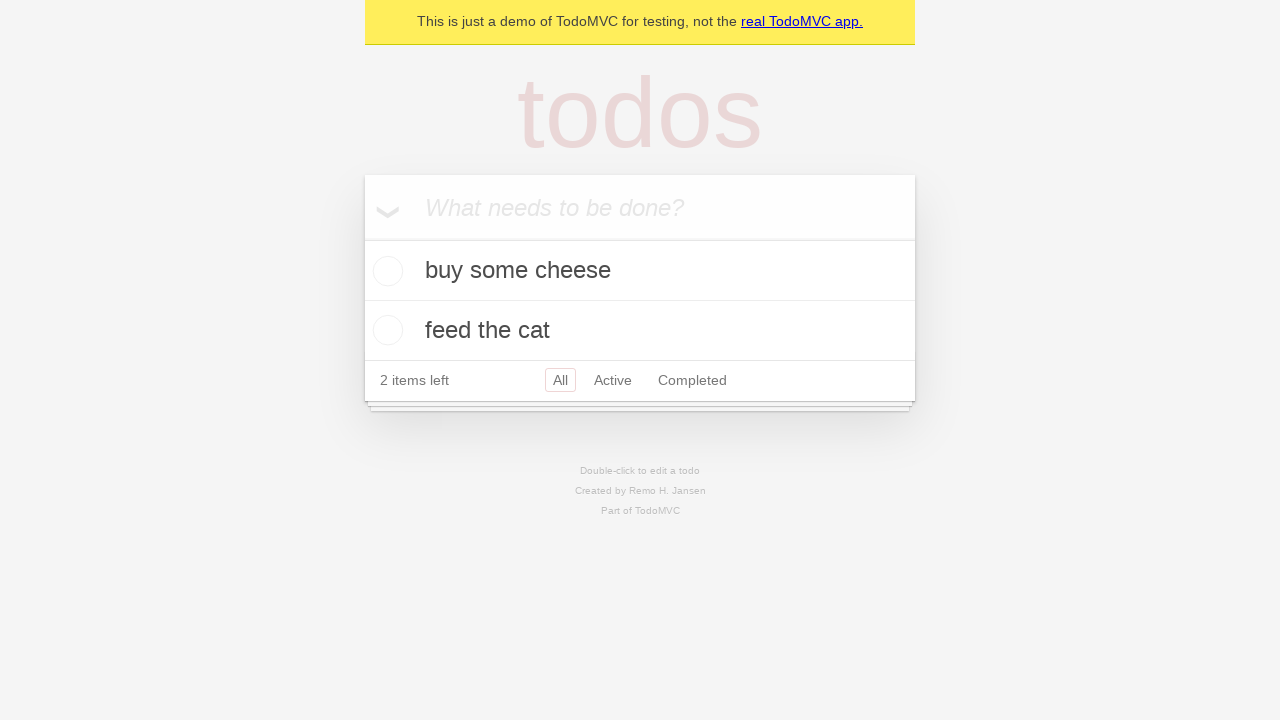

Filled todo input with 'book a doctors appointment' on internal:attr=[placeholder="What needs to be done?"i]
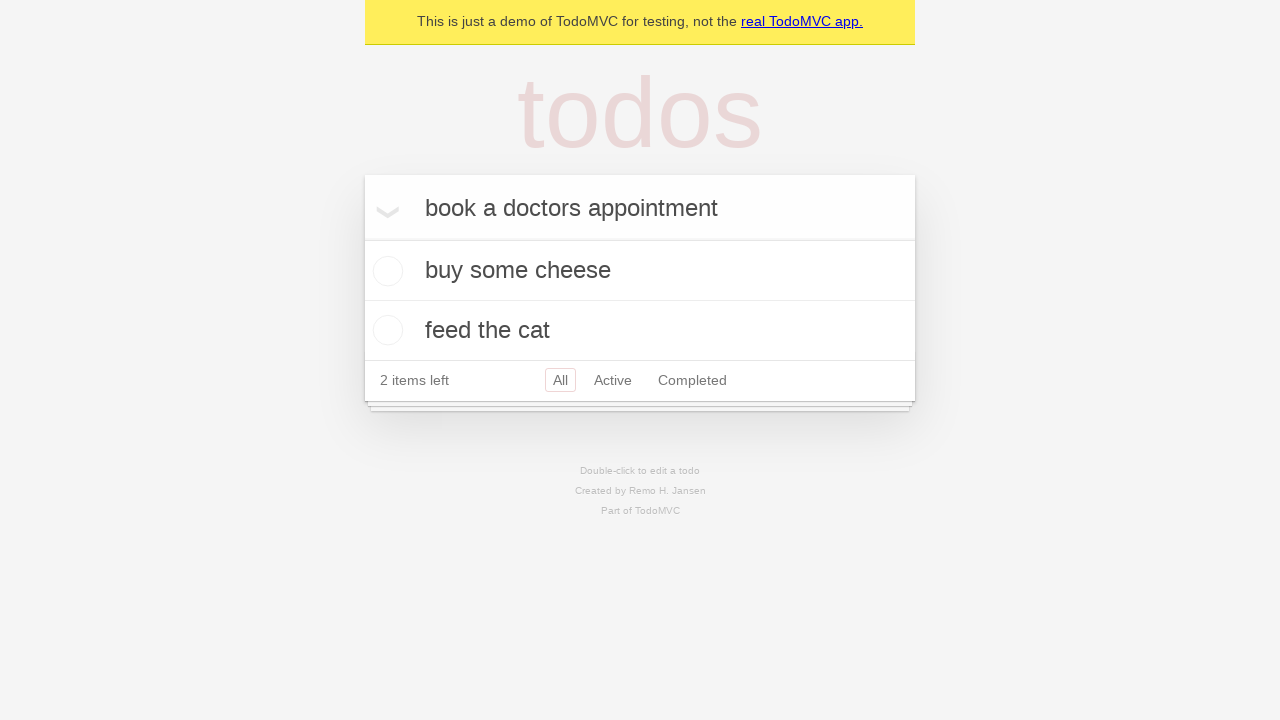

Pressed Enter to add third todo on internal:attr=[placeholder="What needs to be done?"i]
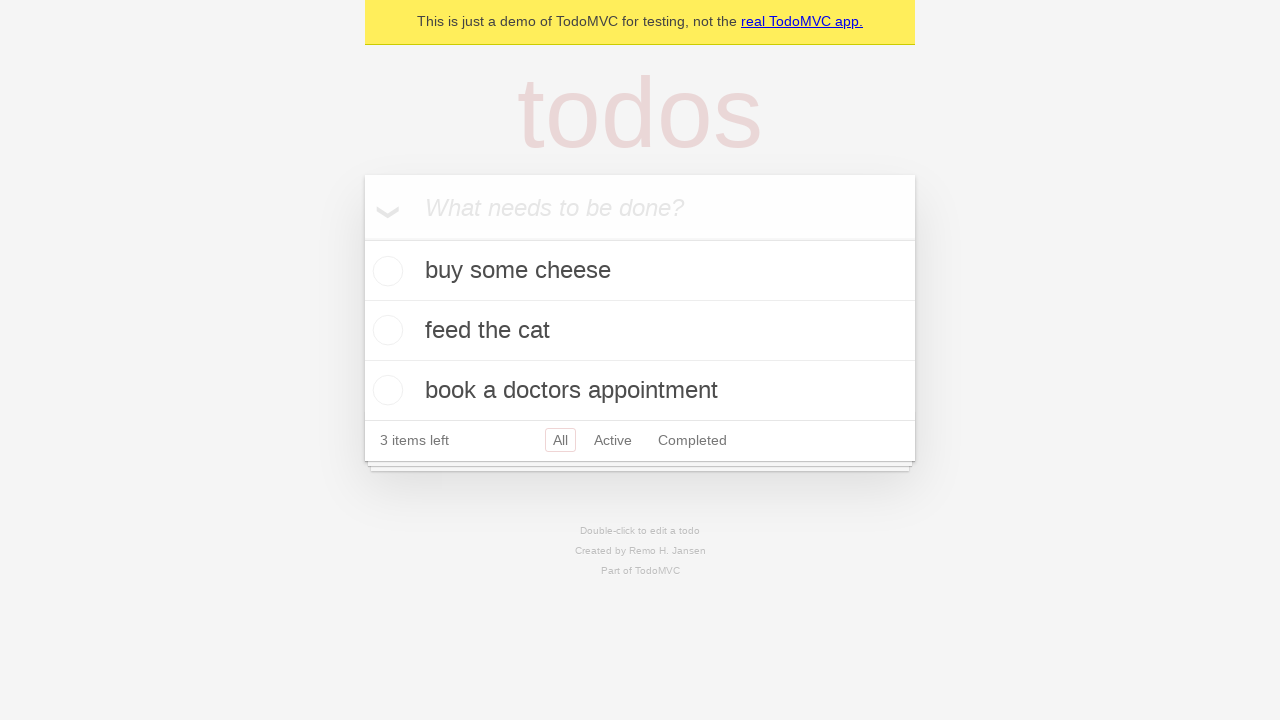

Double-clicked second todo item to enter edit mode at (640, 331) on .todo-list li >> nth=1
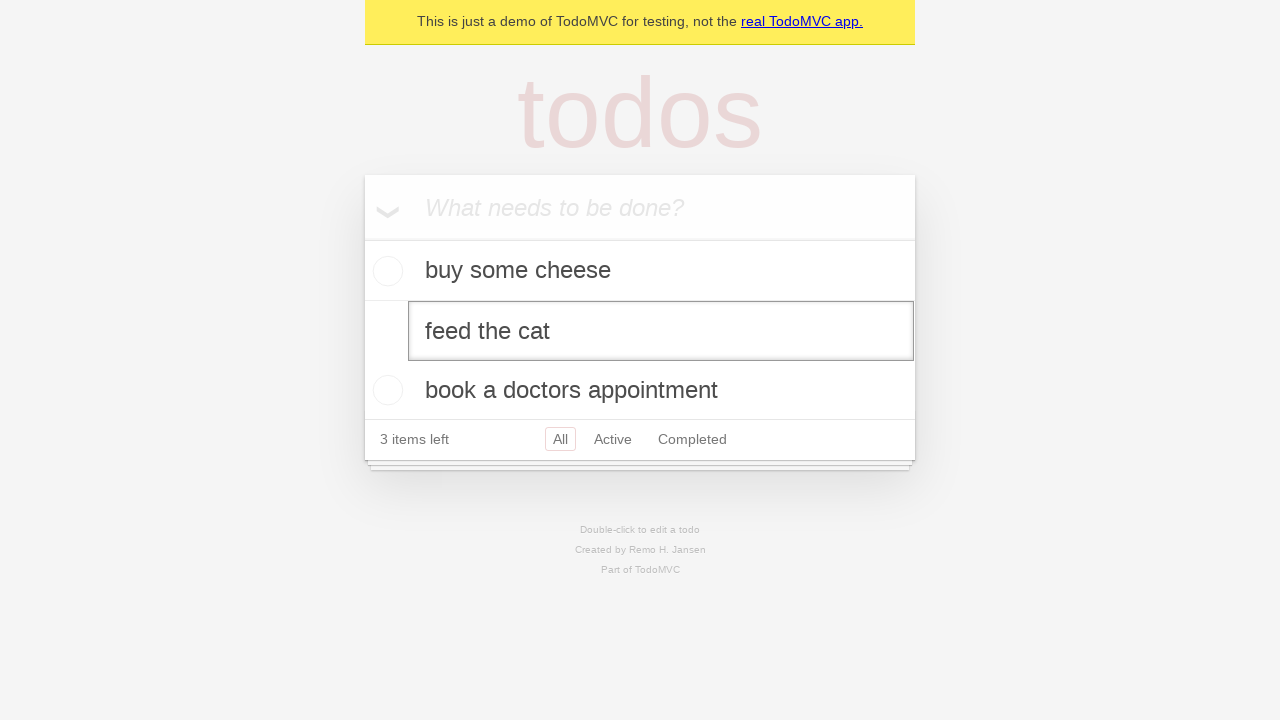

Cleared the edit field to empty string on .todo-list li >> nth=1 >> .edit
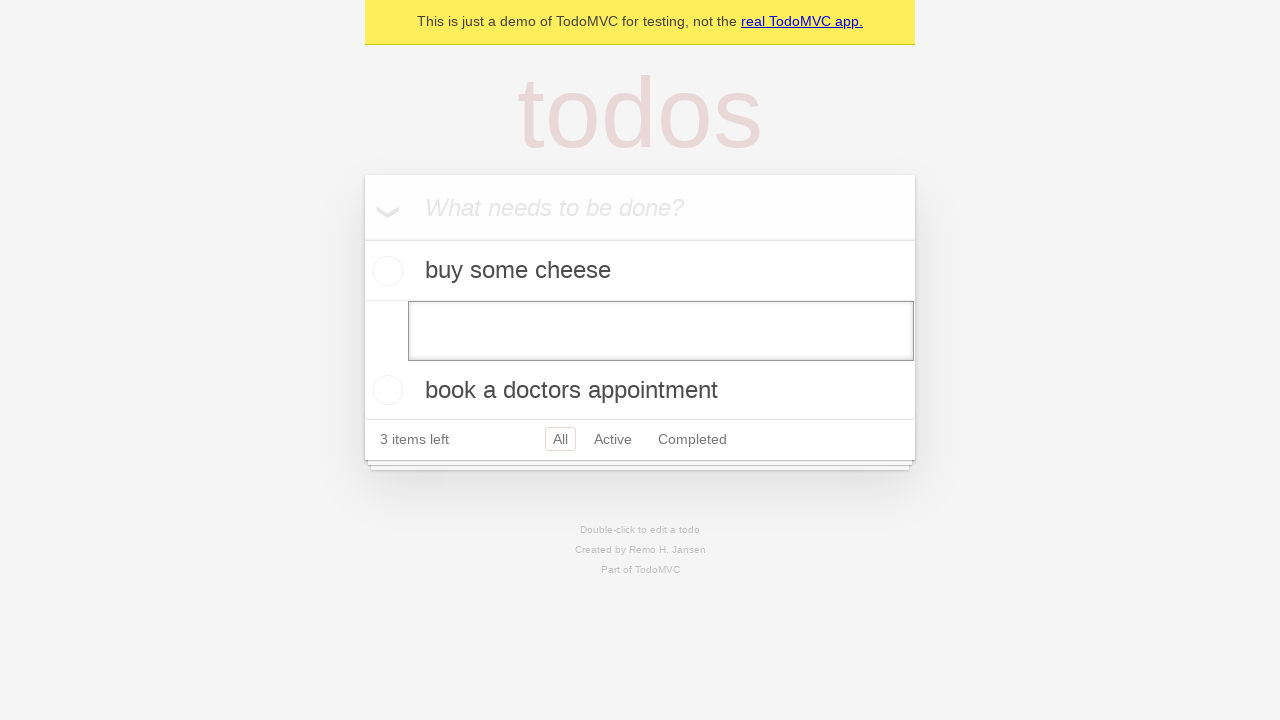

Pressed Enter to submit empty text and remove todo item on .todo-list li >> nth=1 >> .edit
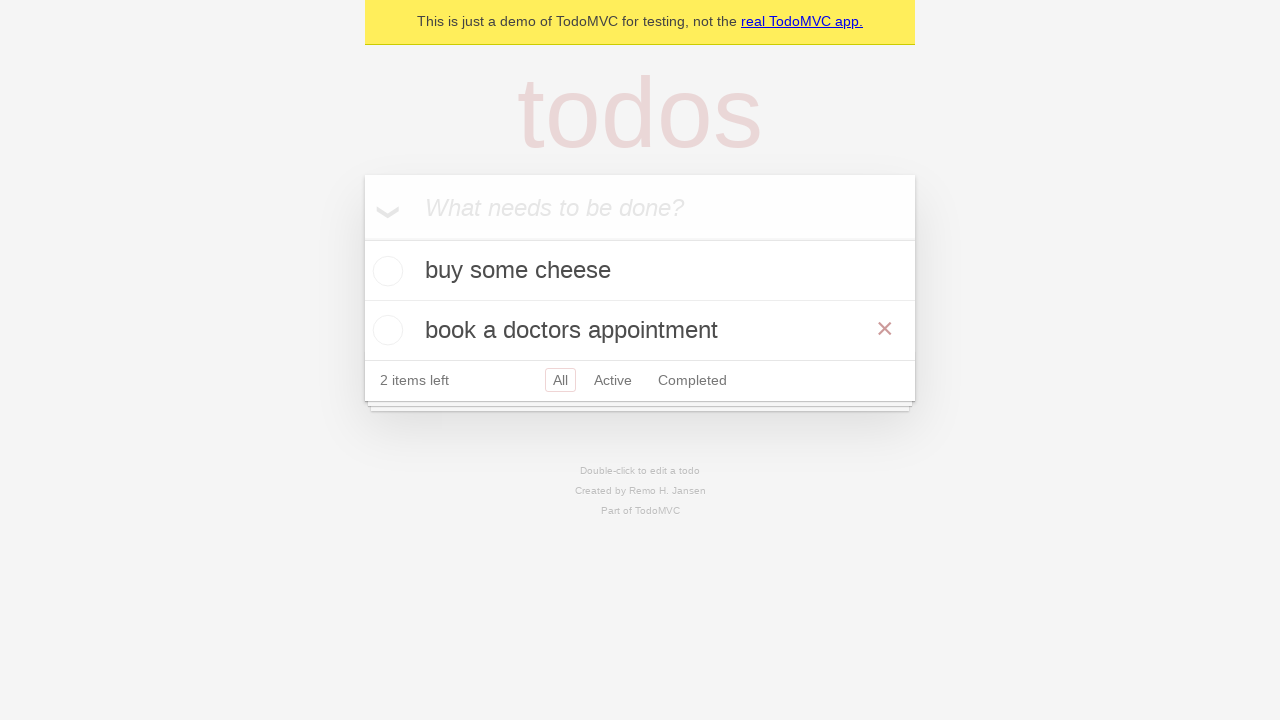

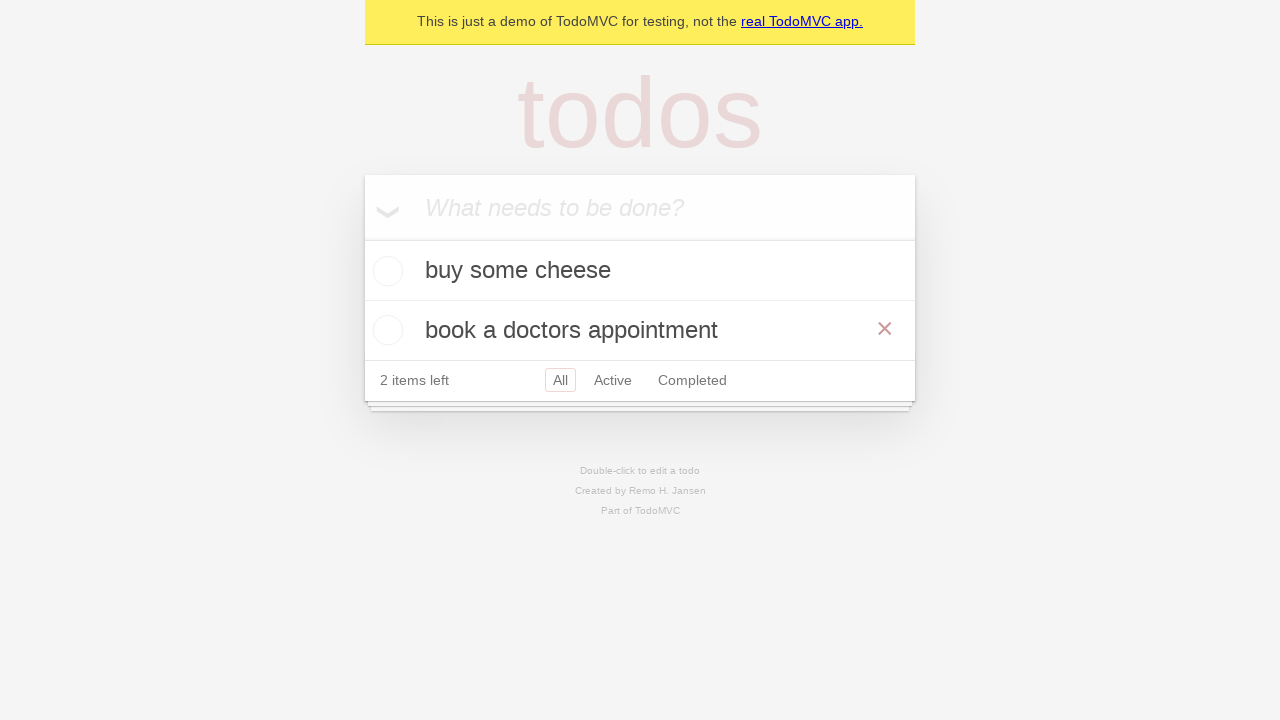